Verifies that the PharmEasy logo is displayed on the page

Starting URL: https://pharmeasy.in/

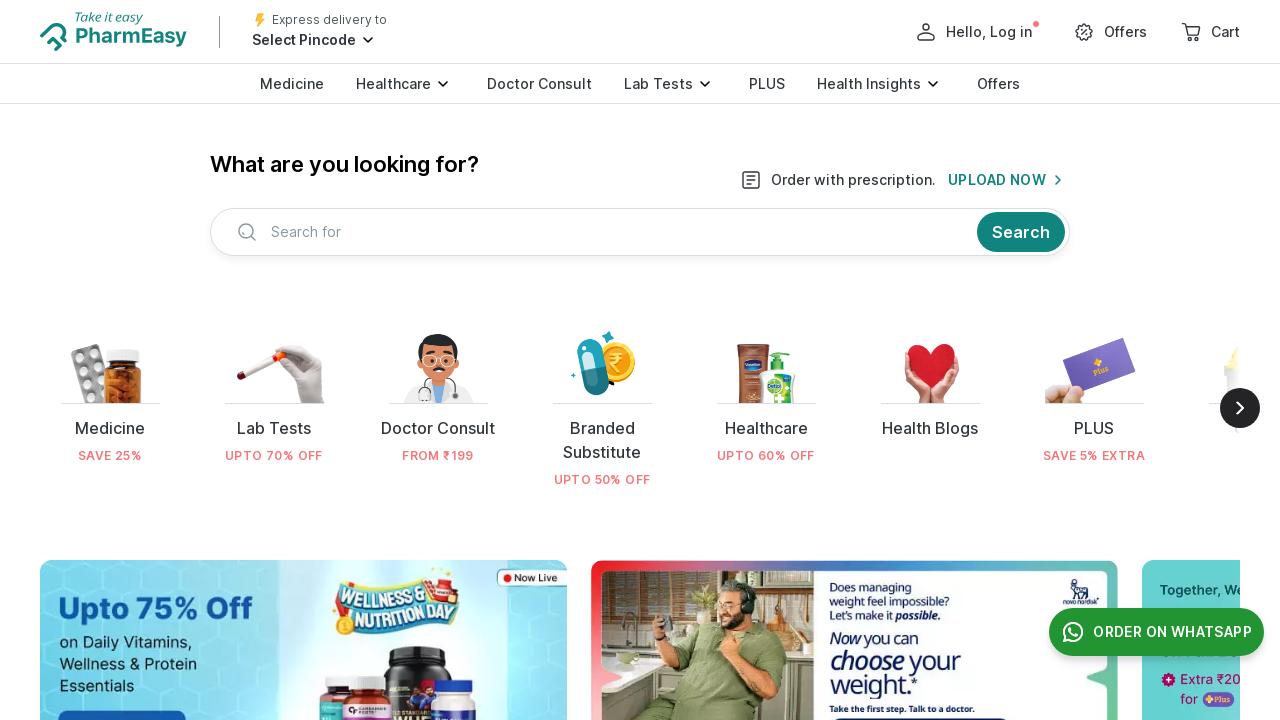

Located PharmEasy logo element
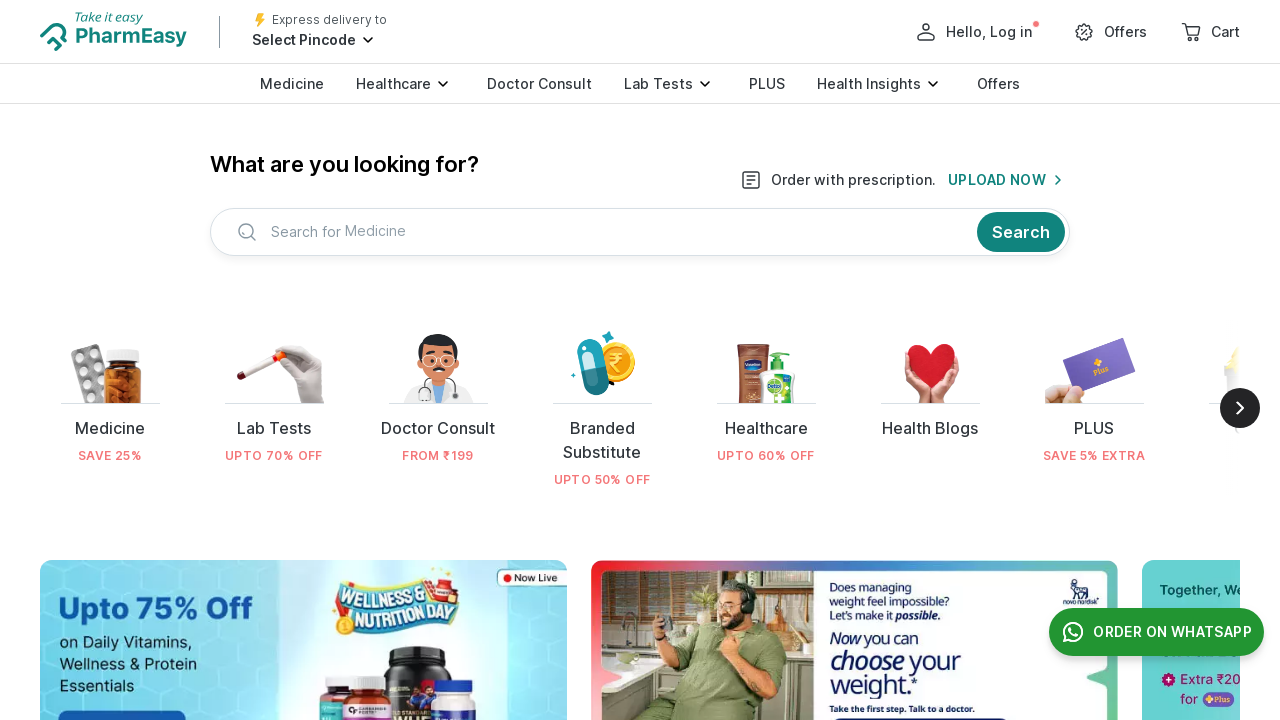

Verified that PharmEasy logo is displayed on the page
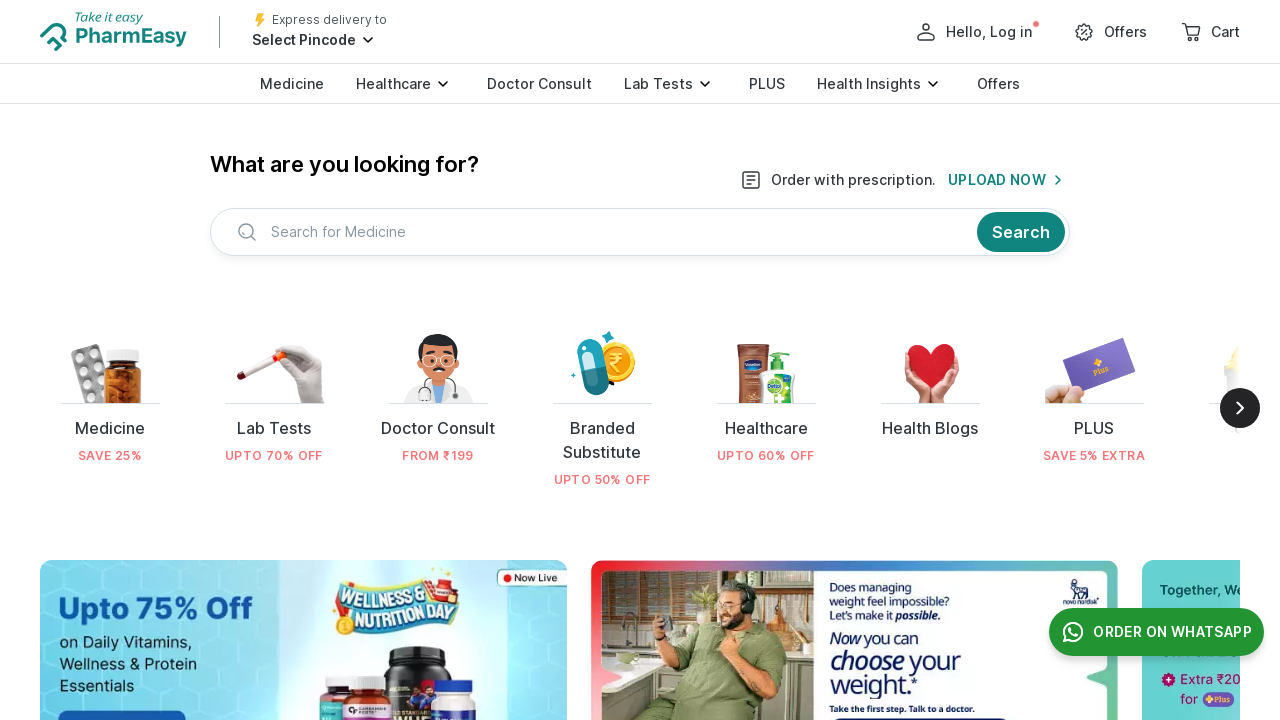

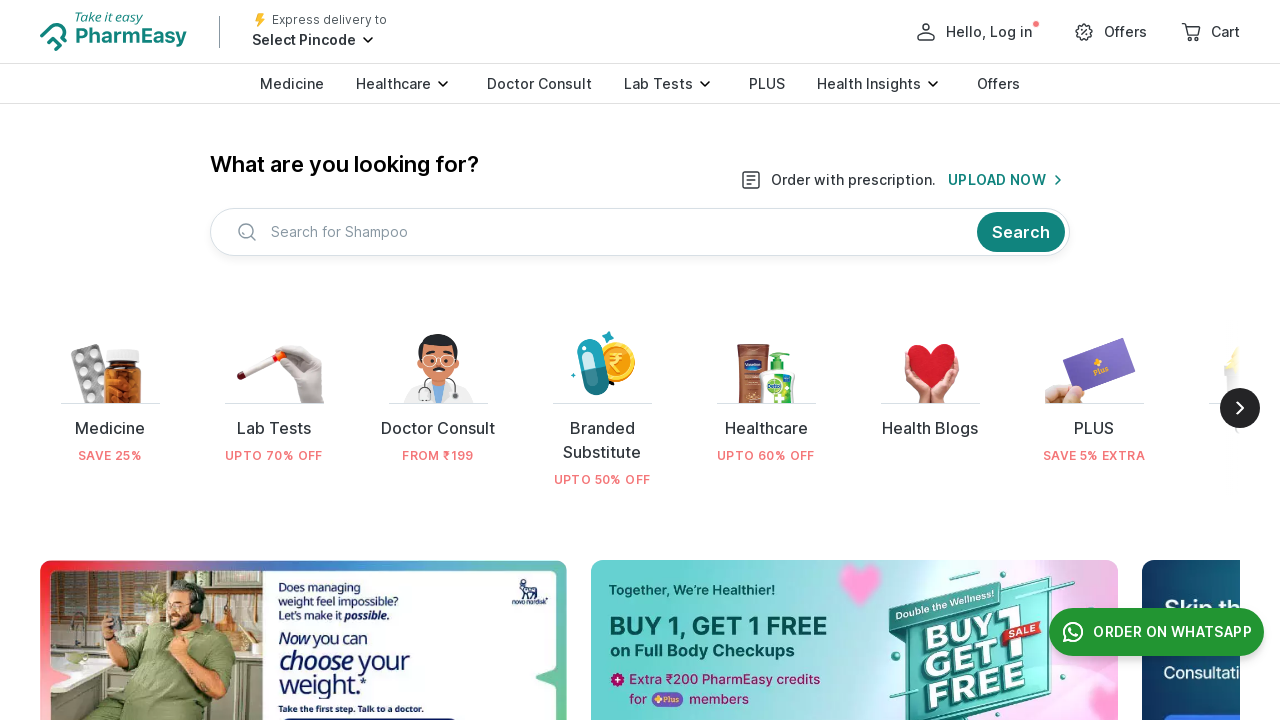